Tests that clicking "Clear completed" removes completed items from the list.

Starting URL: https://demo.playwright.dev/todomvc

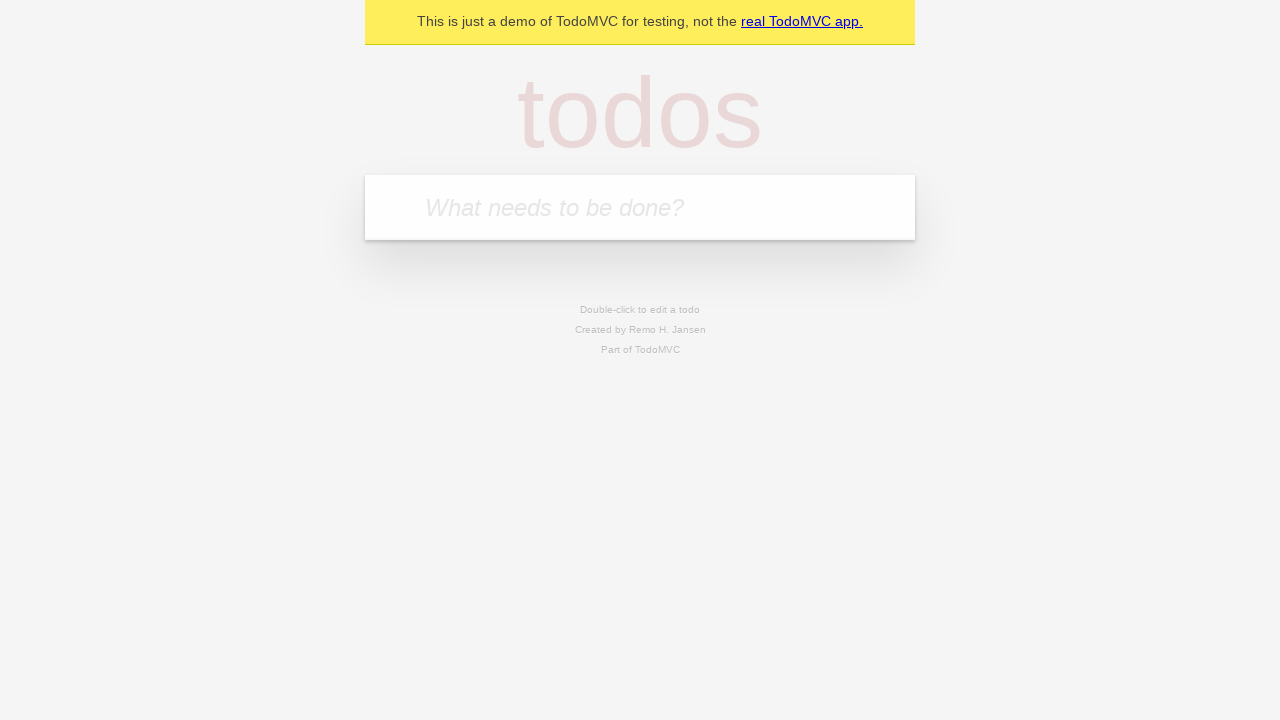

Located the new todo input field
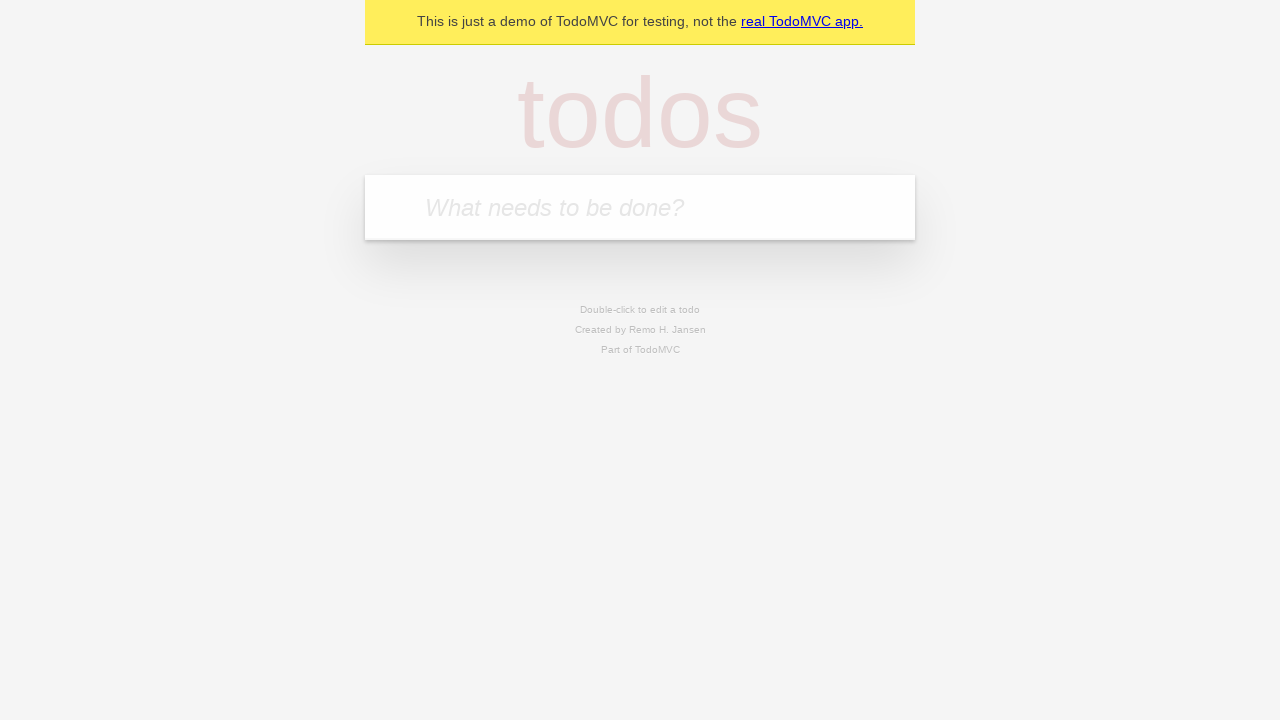

Filled input with 'buy some cheese' on internal:attr=[placeholder="What needs to be done?"i]
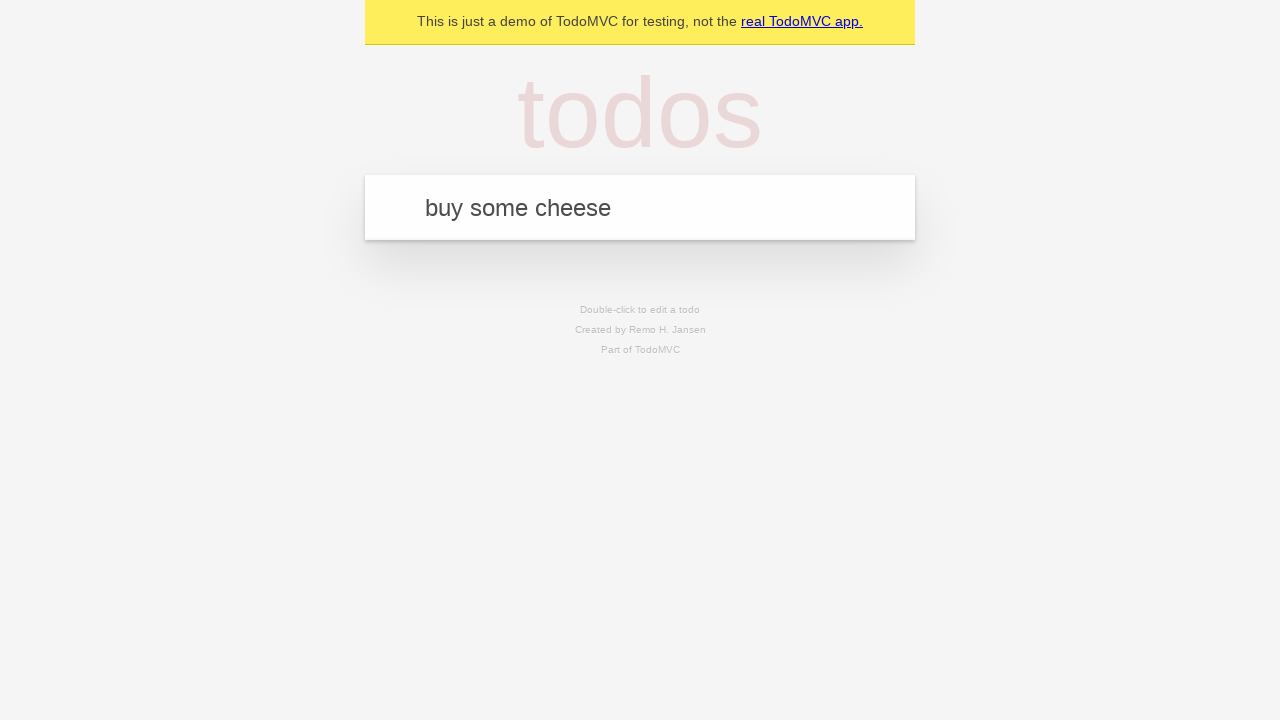

Pressed Enter to add first todo item on internal:attr=[placeholder="What needs to be done?"i]
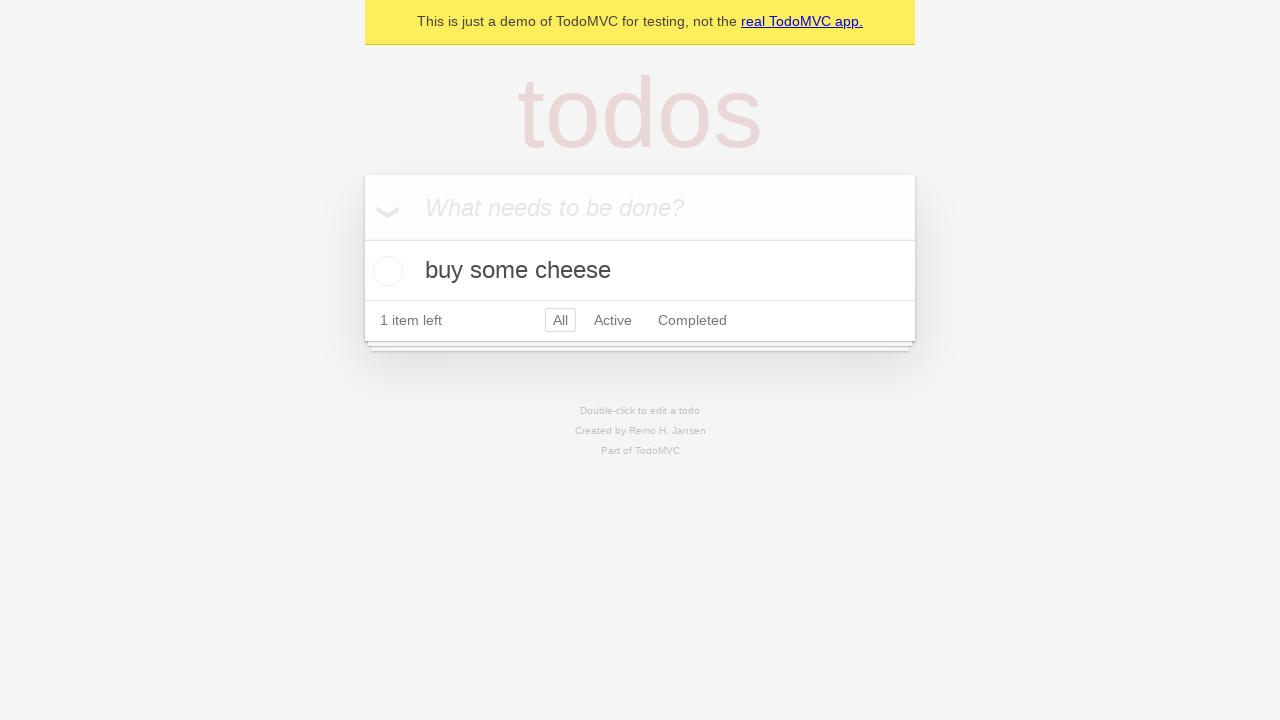

Filled input with 'feed the cat' on internal:attr=[placeholder="What needs to be done?"i]
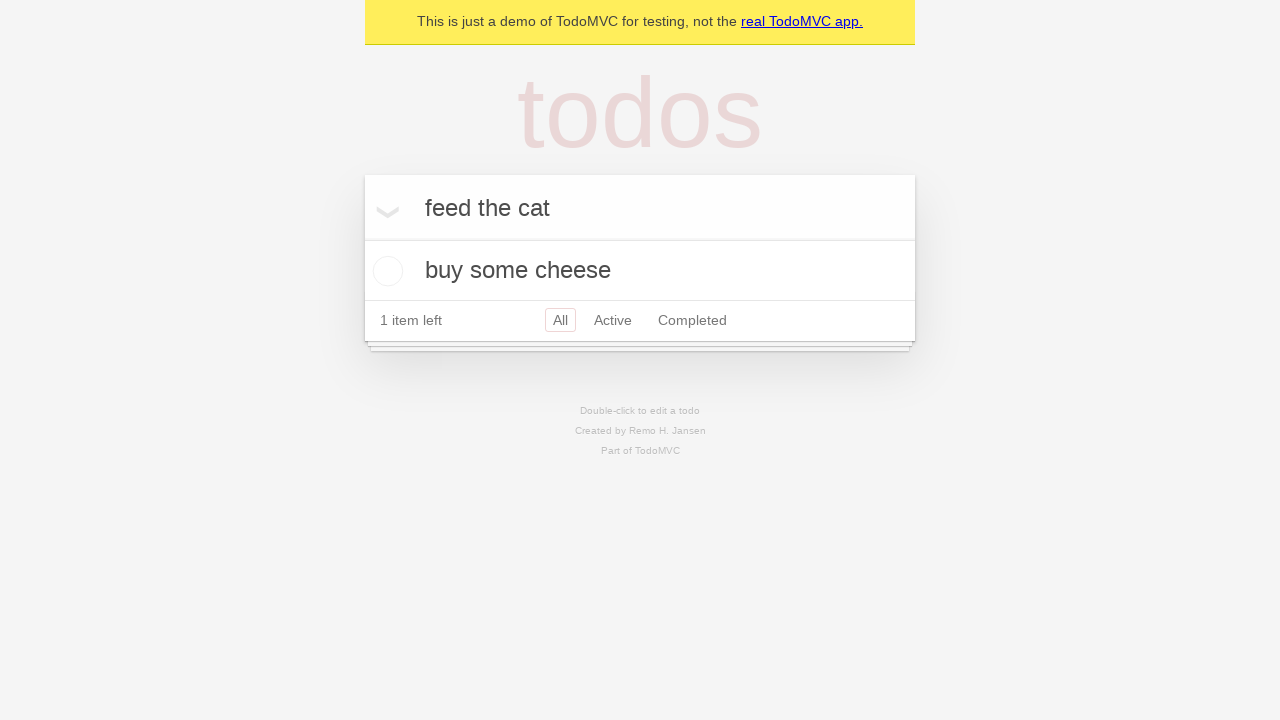

Pressed Enter to add second todo item on internal:attr=[placeholder="What needs to be done?"i]
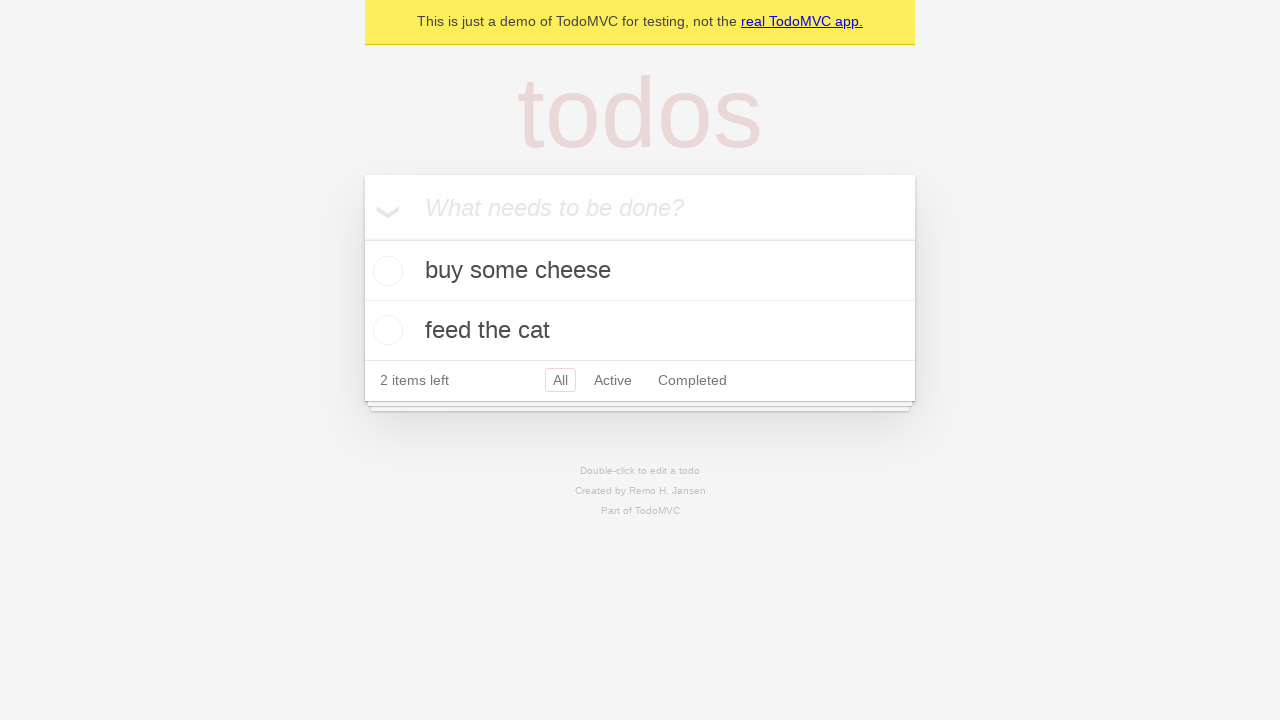

Filled input with 'book a doctors appointment' on internal:attr=[placeholder="What needs to be done?"i]
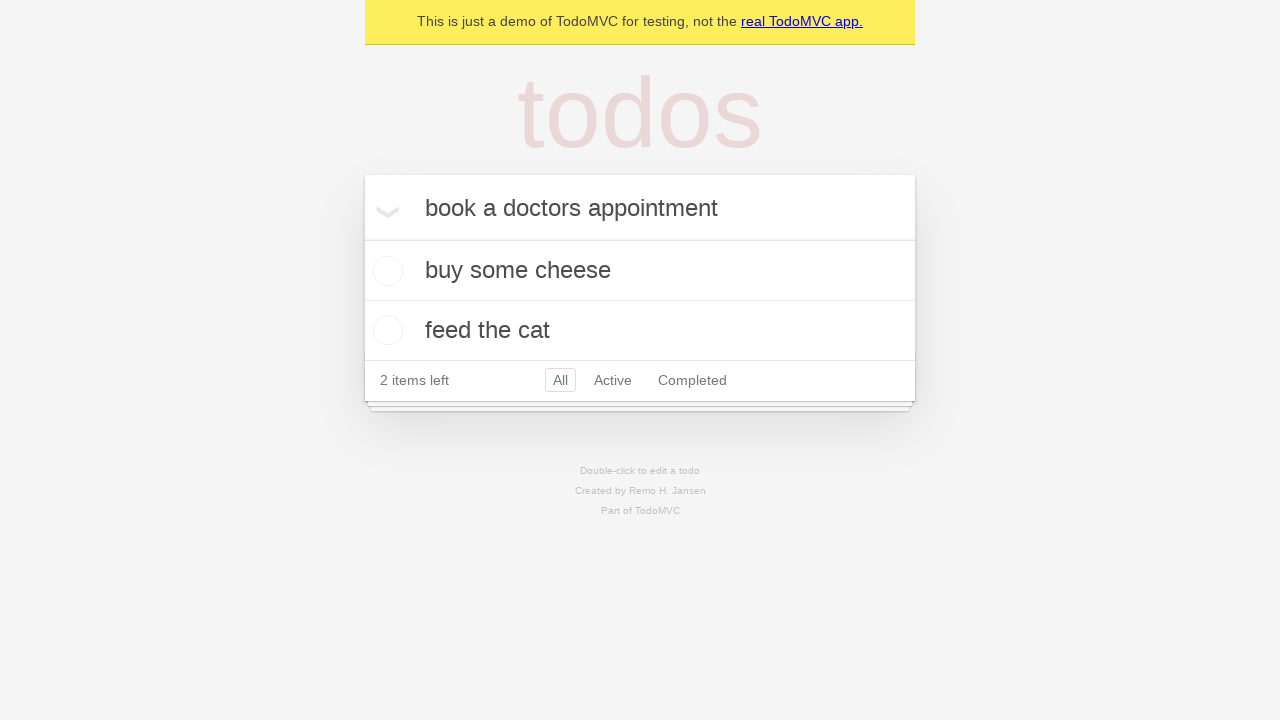

Pressed Enter to add third todo item on internal:attr=[placeholder="What needs to be done?"i]
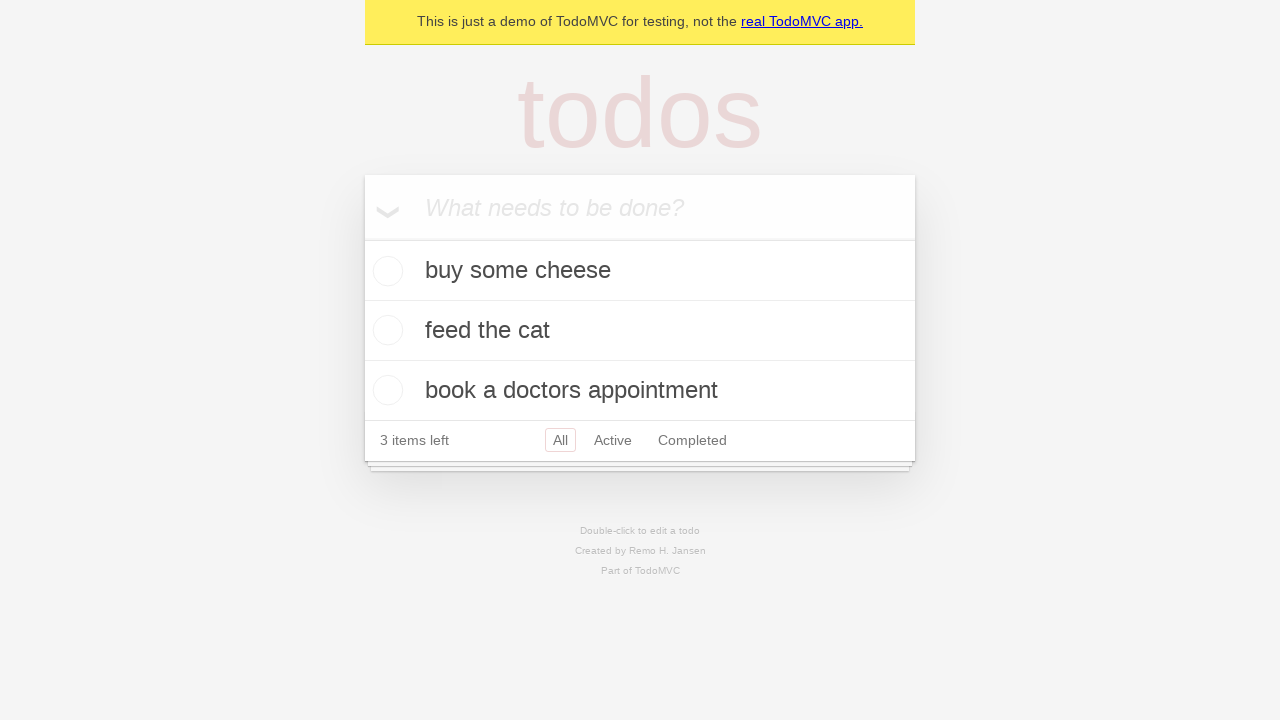

Checked the checkbox for the second todo item at (385, 330) on internal:testid=[data-testid="todo-item"s] >> nth=1 >> internal:role=checkbox
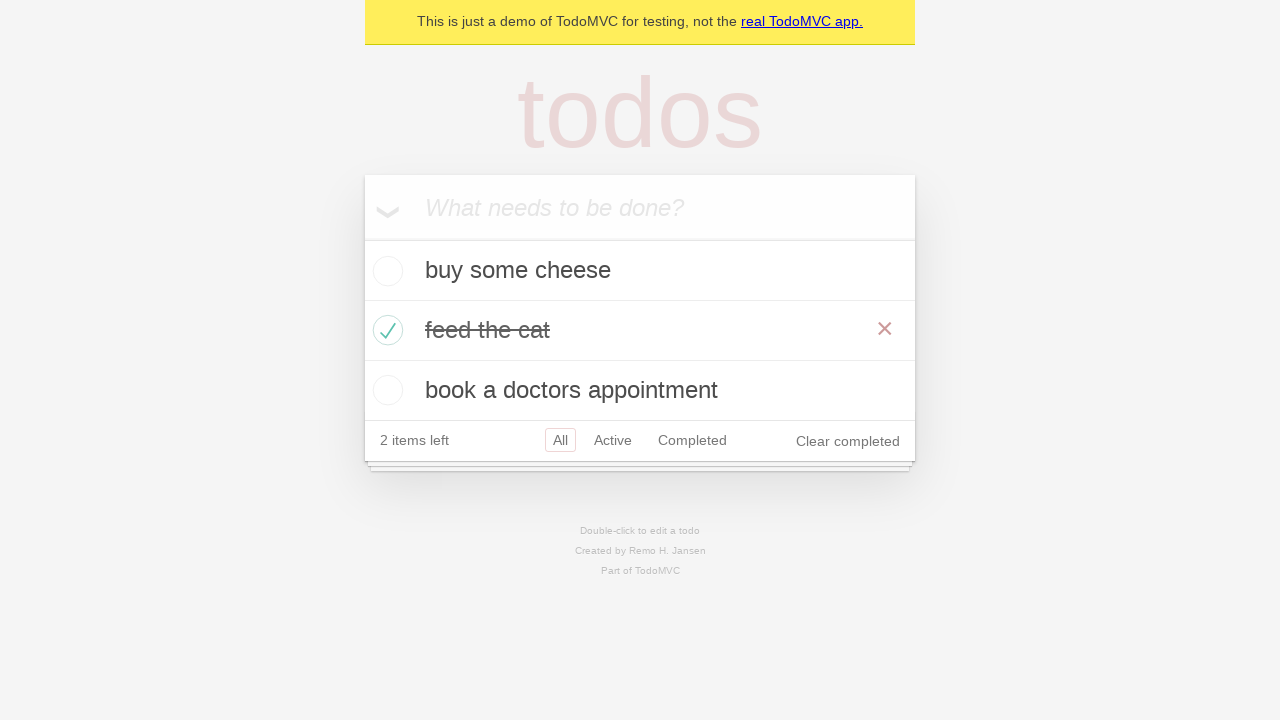

Clicked the 'Clear completed' button at (848, 441) on internal:role=button[name="Clear completed"i]
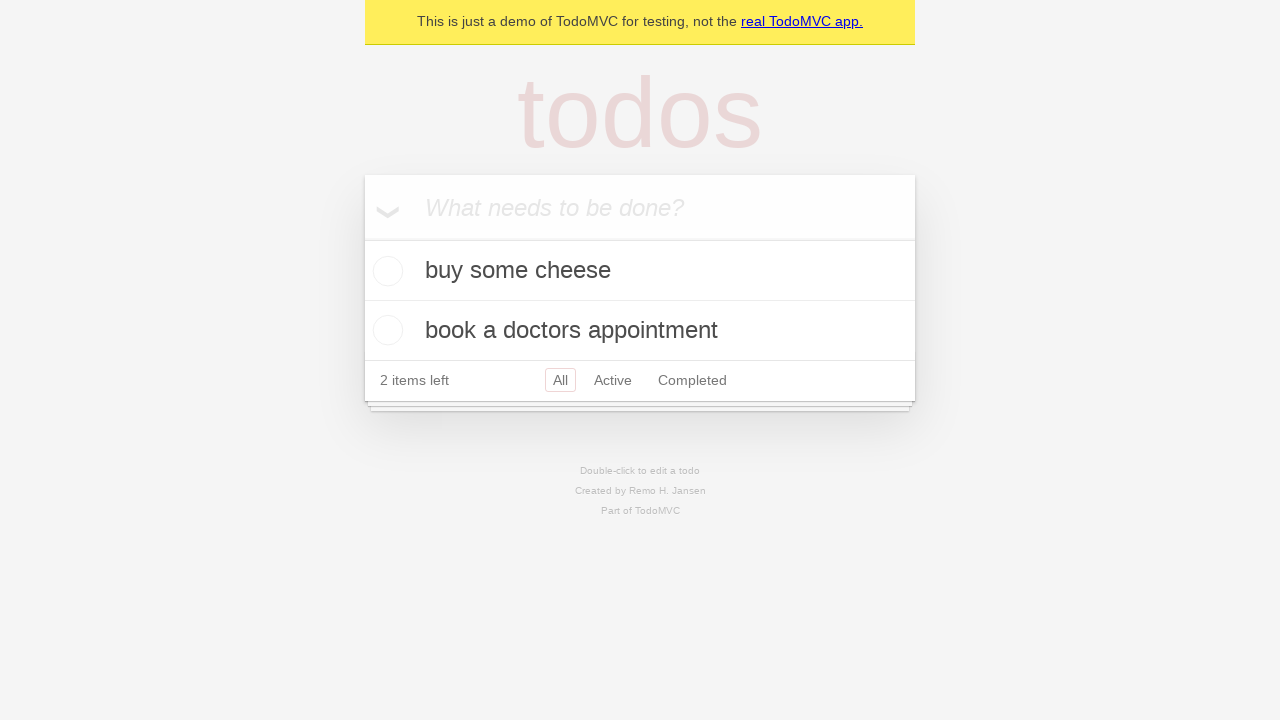

Waited for completed item to be removed from the list
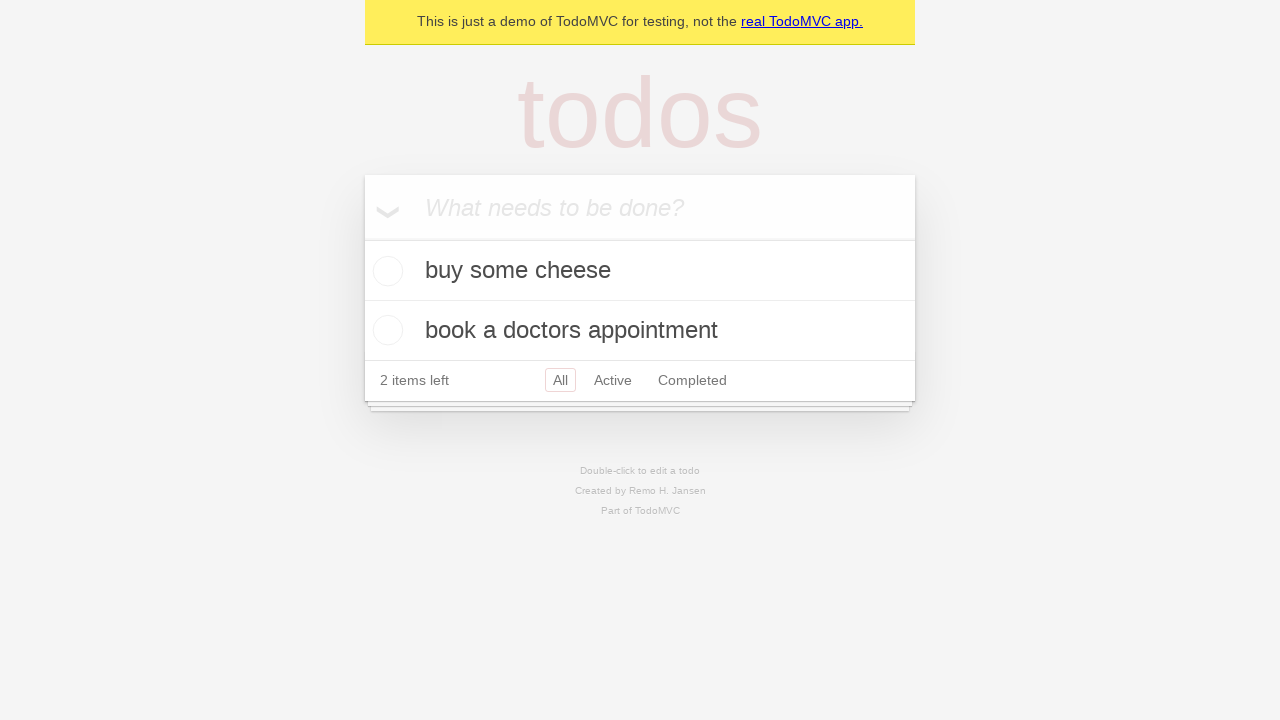

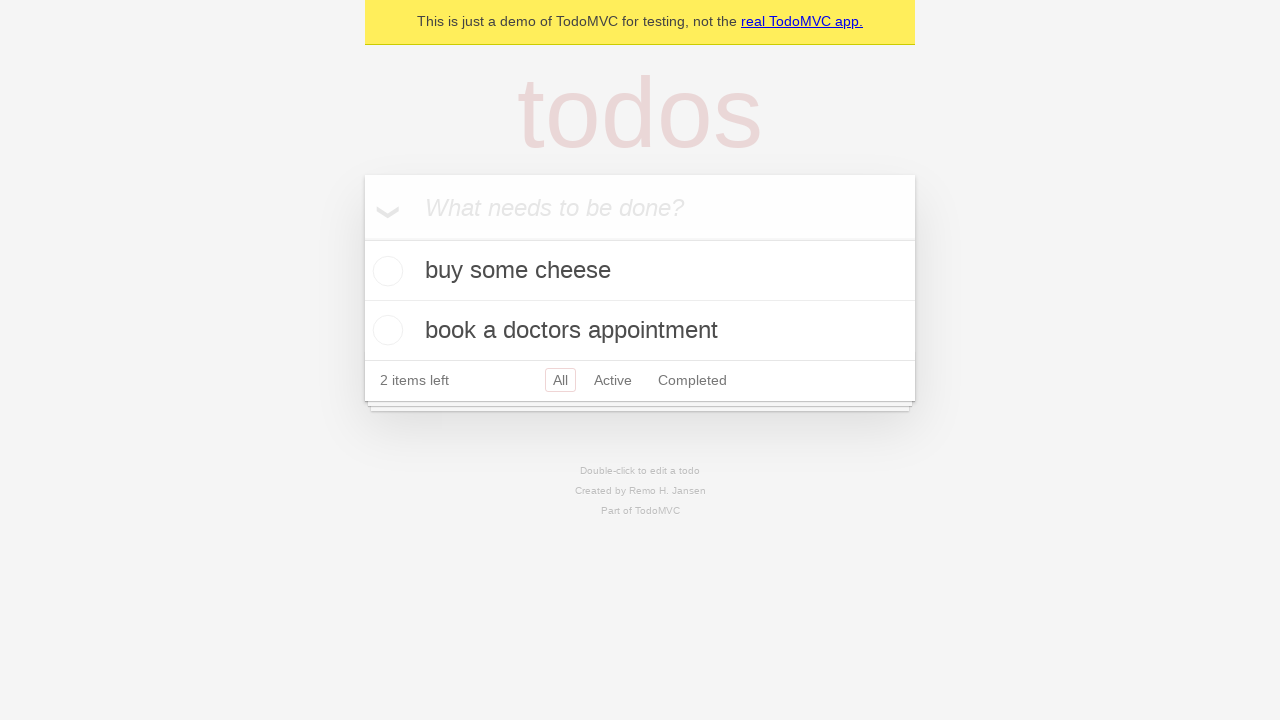